Tests Google Translate by entering Hebrew text into the translation input field

Starting URL: https://translate.google.com/

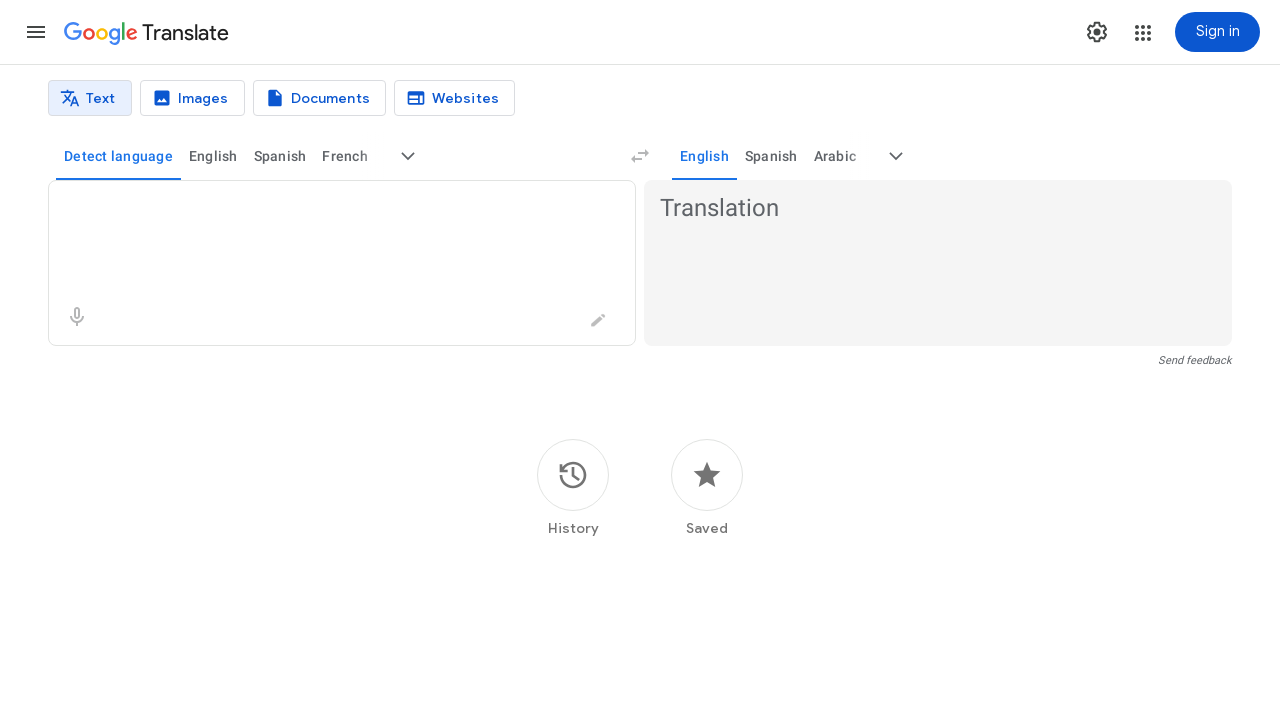

Filled translation input field with Hebrew text 'שיעור' on textarea[aria-label*='Source text']
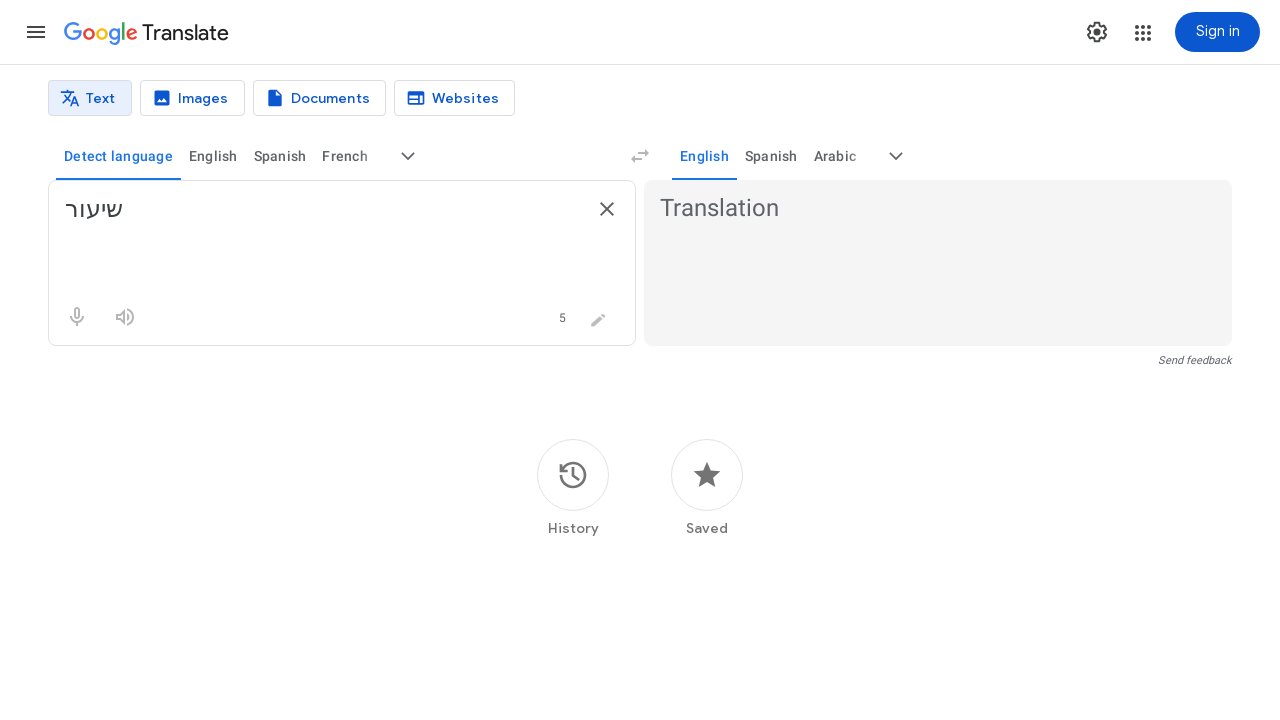

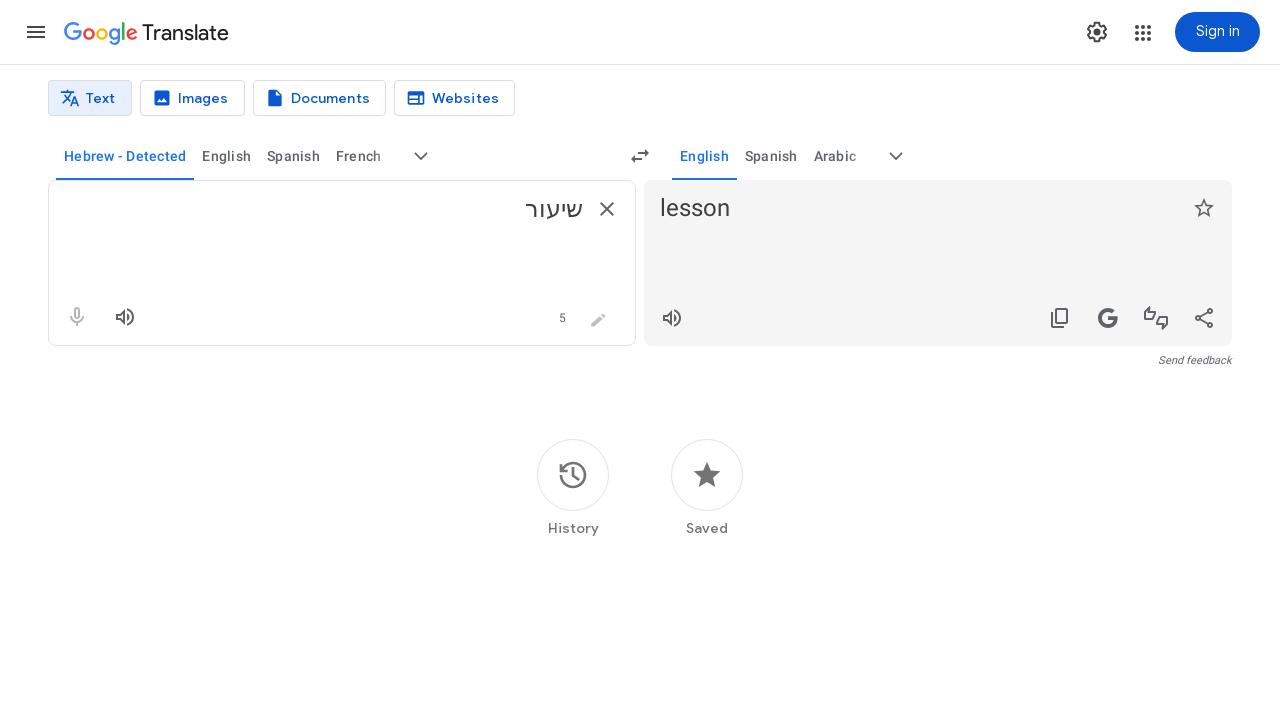